Tests that entering a number below 50 shows the correct error message "Number is too small"

Starting URL: https://kristinek.github.io/site/tasks/enter_a_number

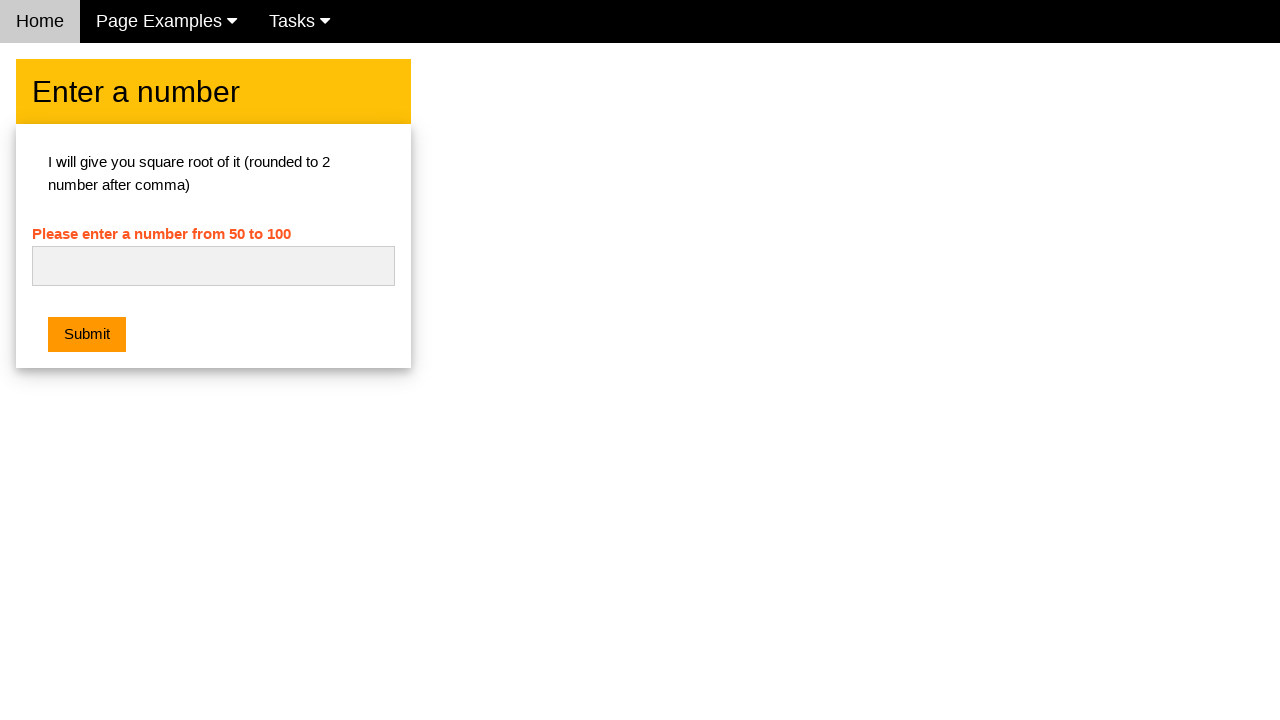

Navigated to number input task page
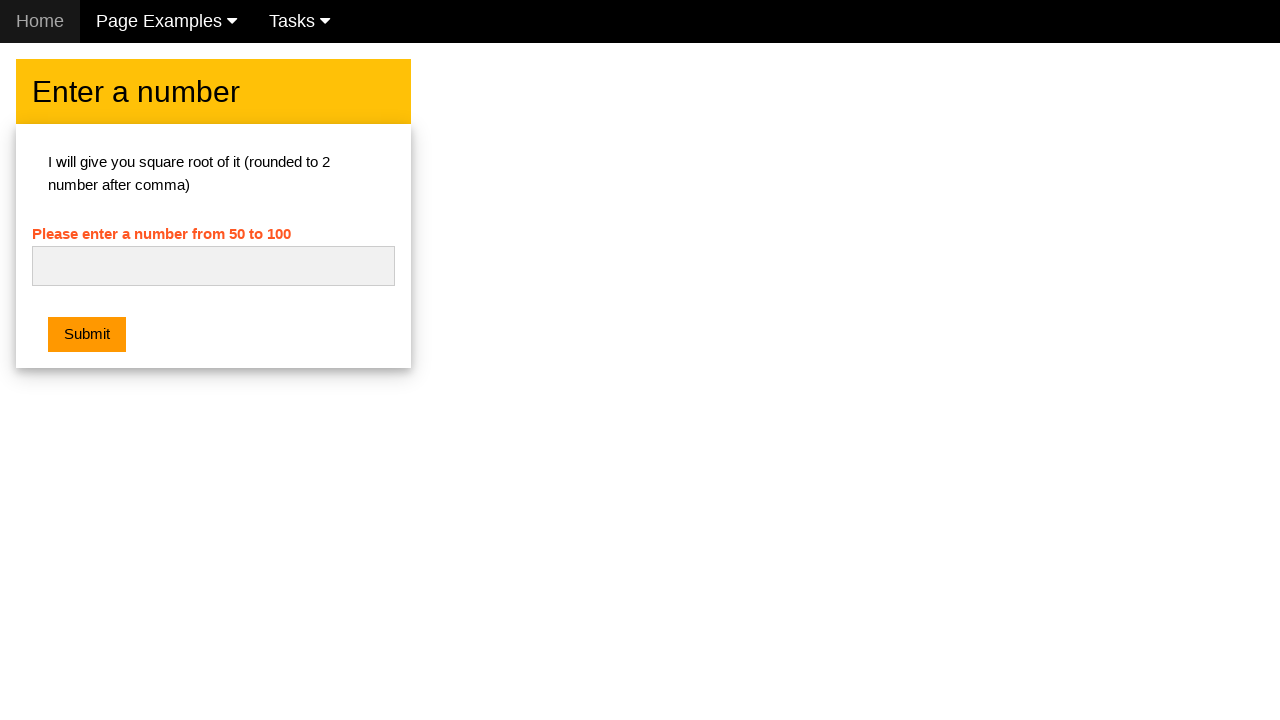

Filled number input field with '4' (below minimum of 50) on #numb
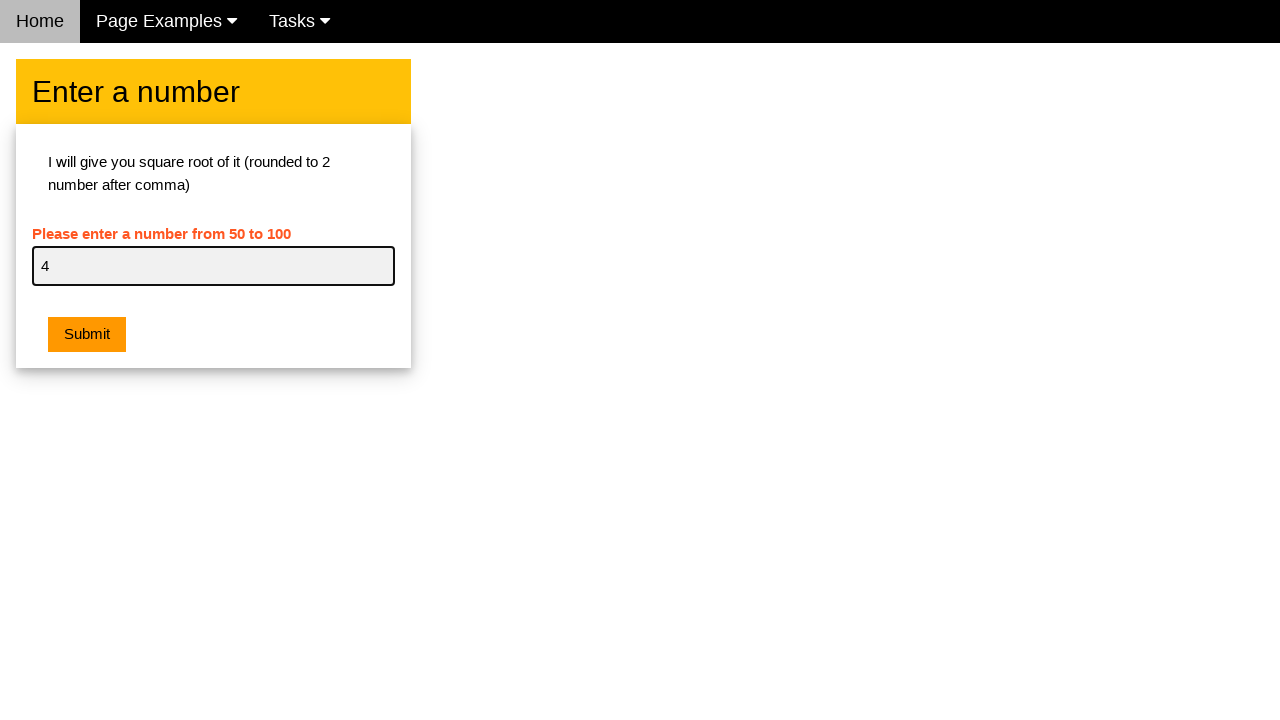

Clicked submit button at (87, 335) on button
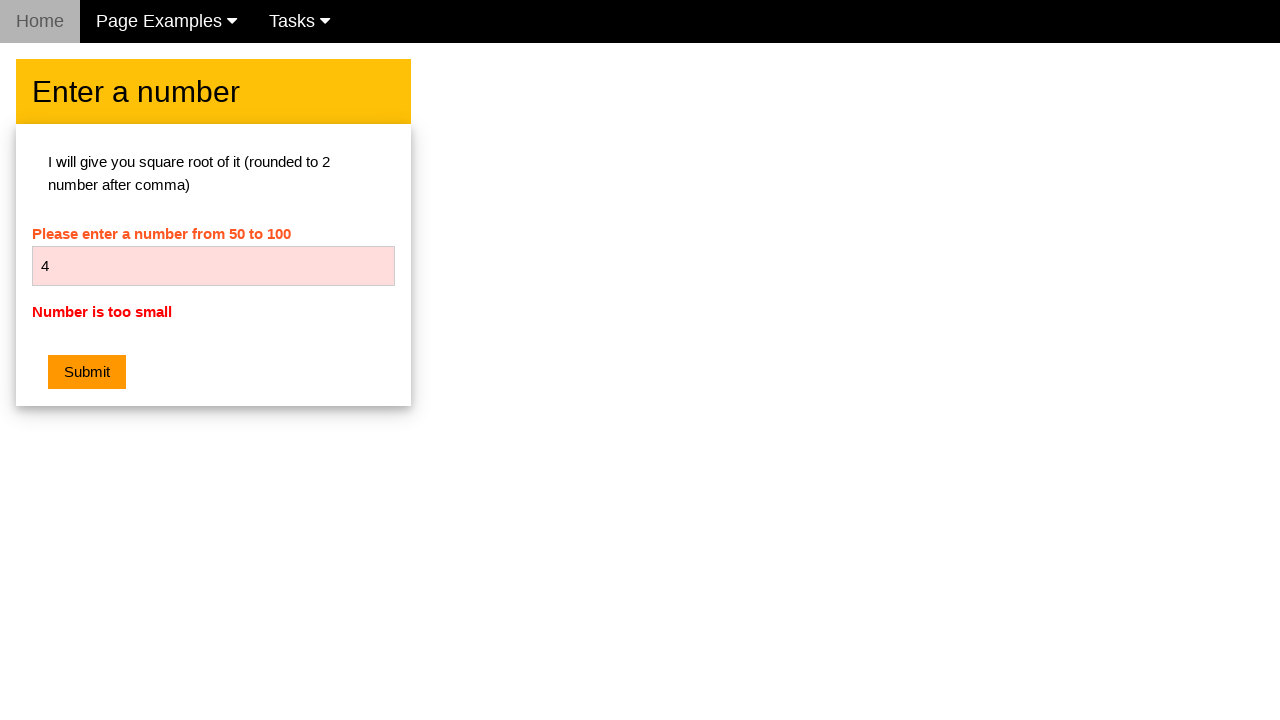

Error message appeared
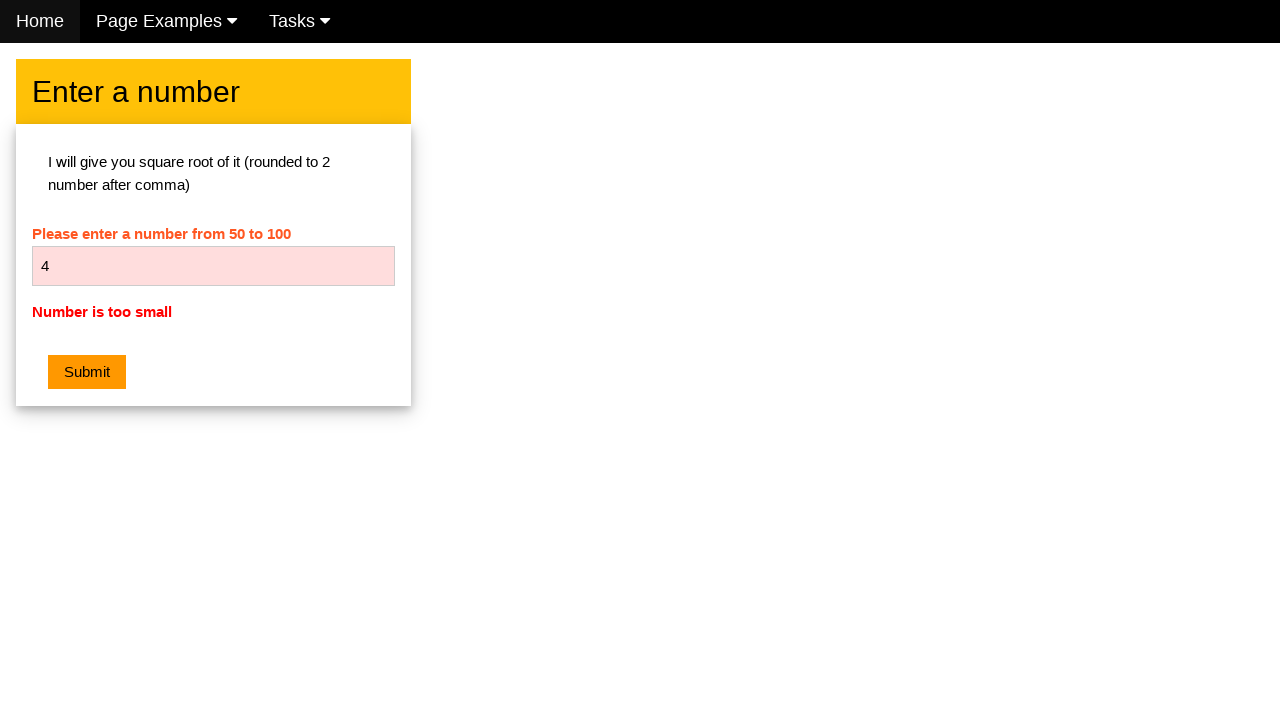

Verified error message displays 'Number is too small'
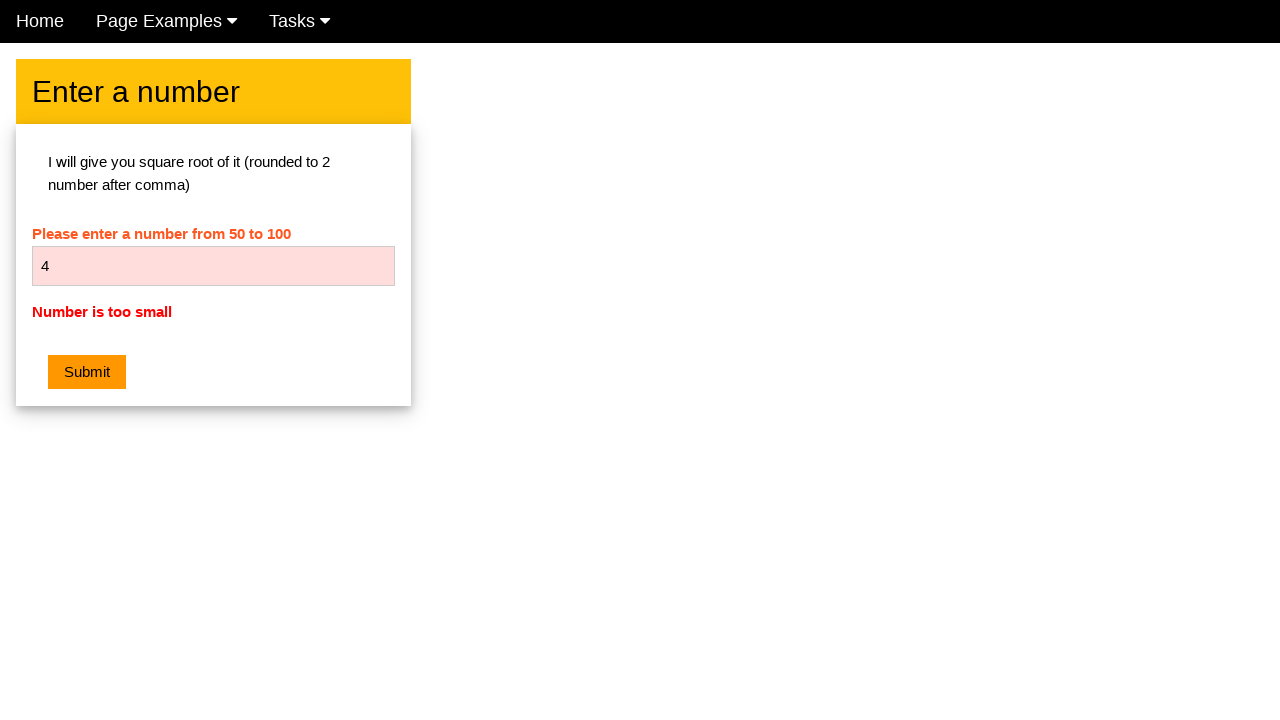

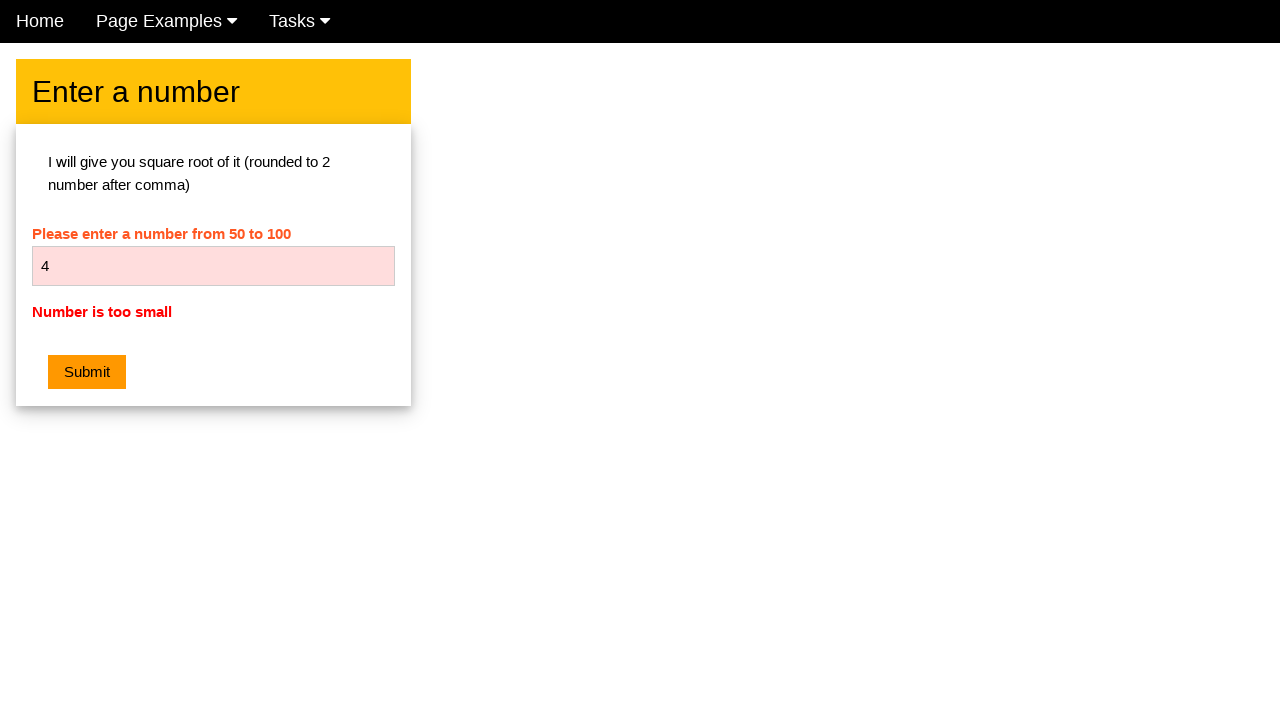